Tests scrolling to form elements and filling in name and date fields on a scroll practice page

Starting URL: https://formy-project.herokuapp.com/scroll

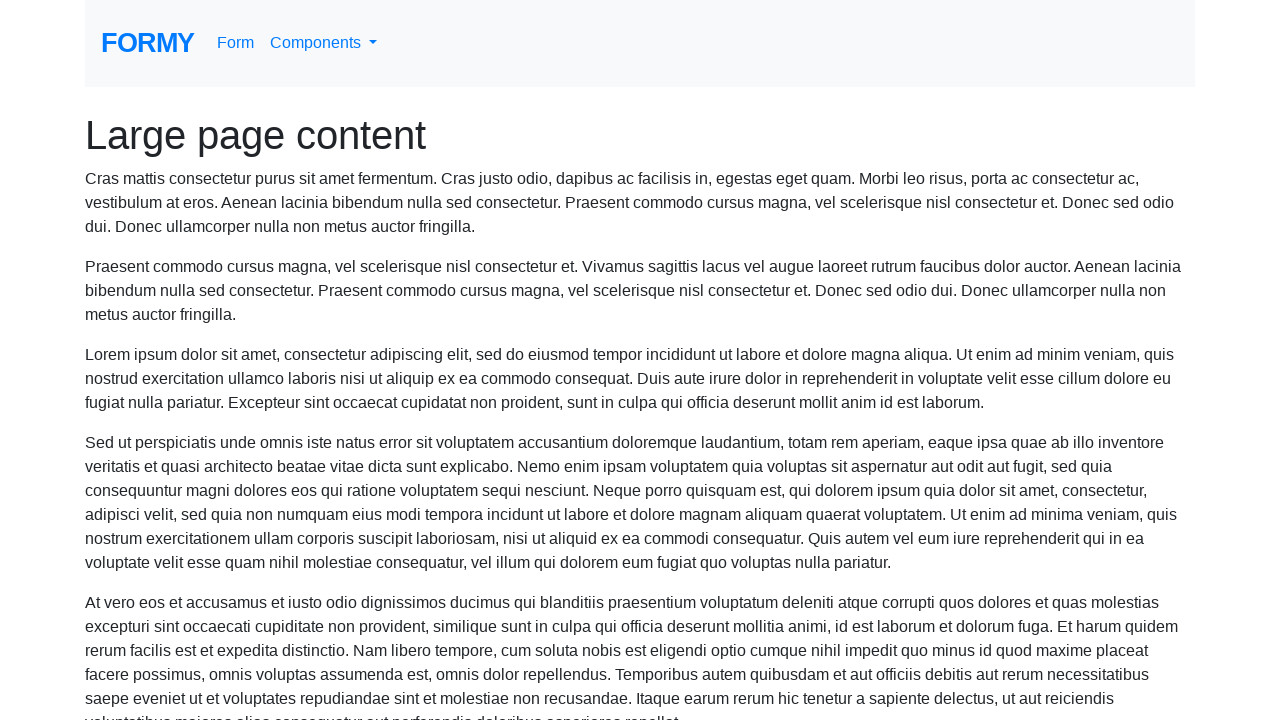

Located the name field element
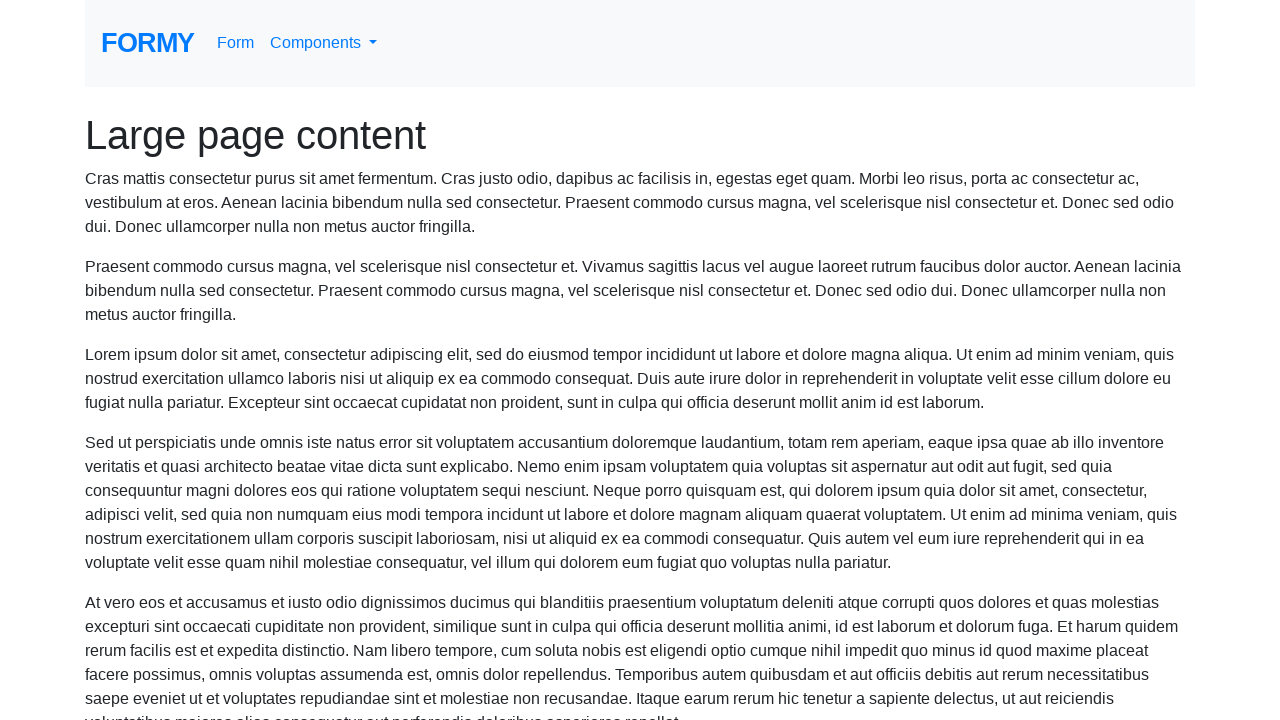

Scrolled to name field
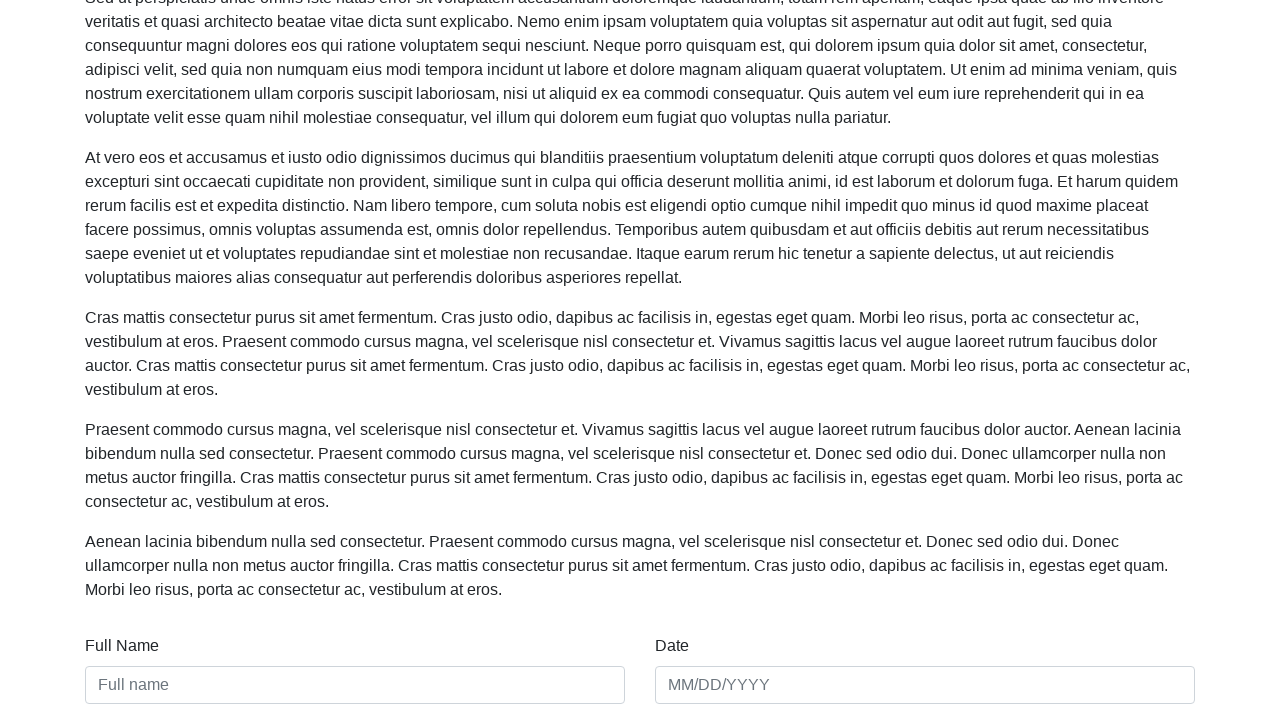

Filled name field with 'Manchiquita' on #name
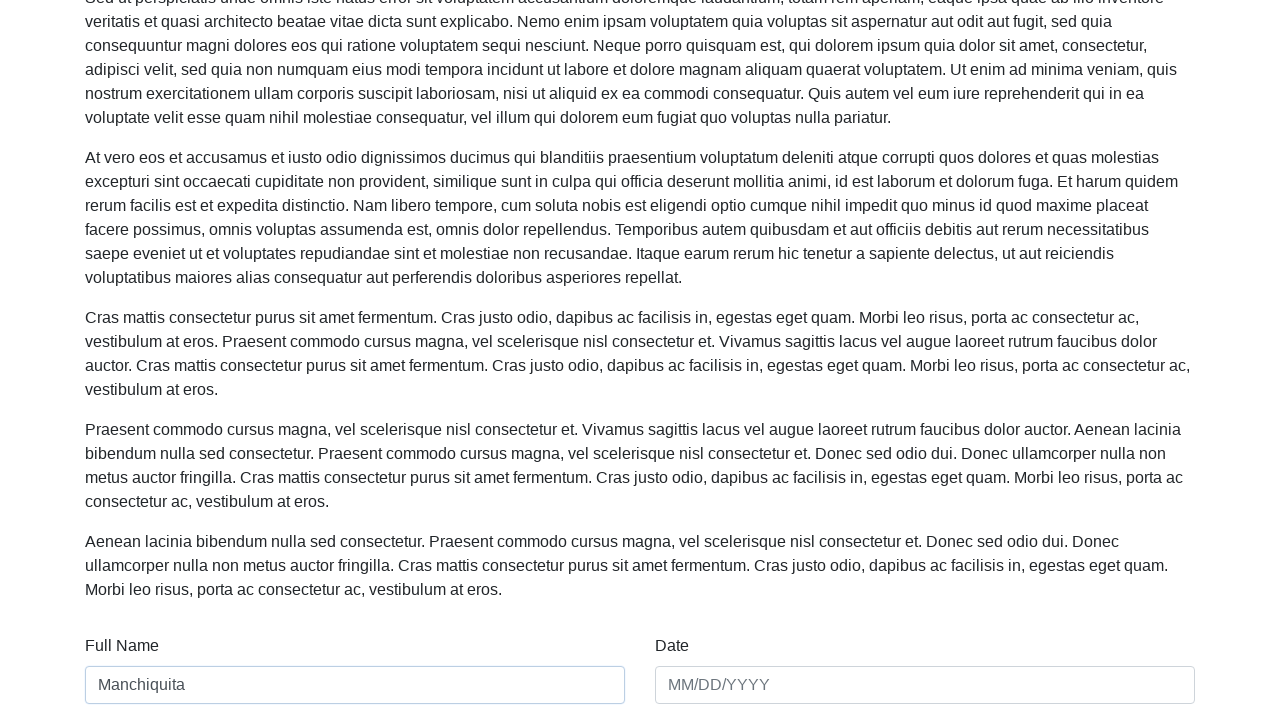

Filled date field with '01/01/2020' on #date
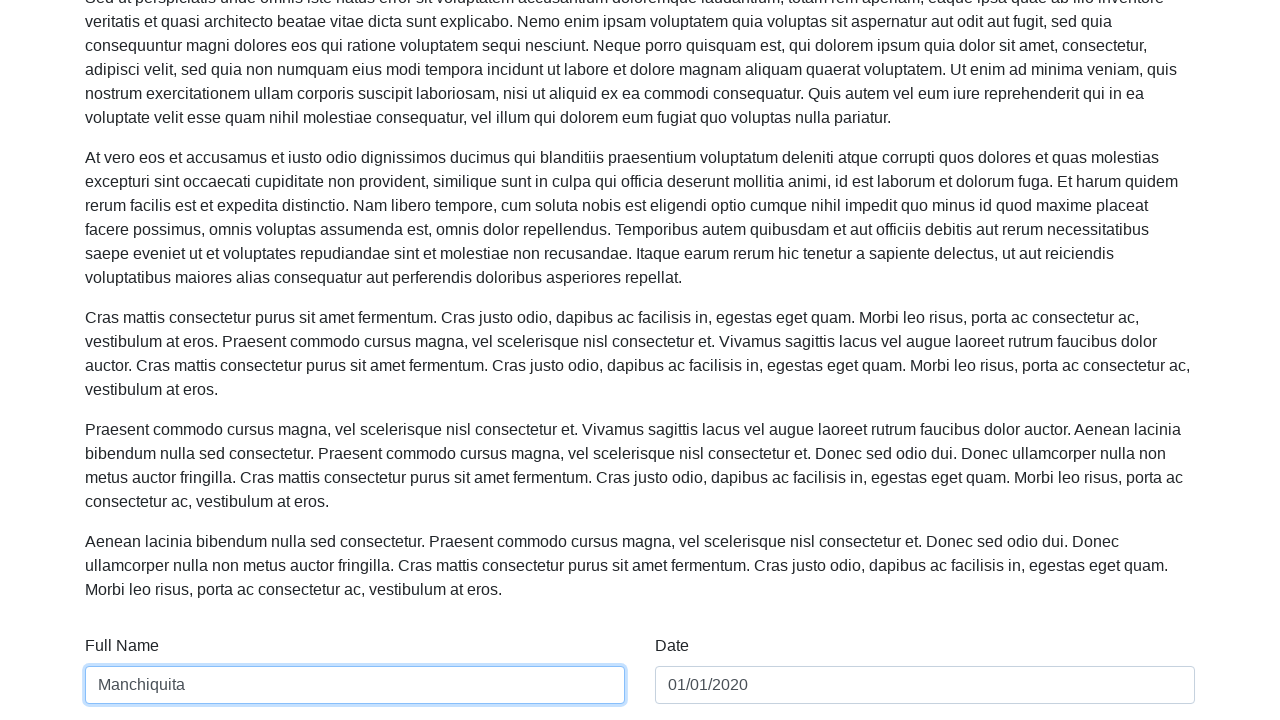

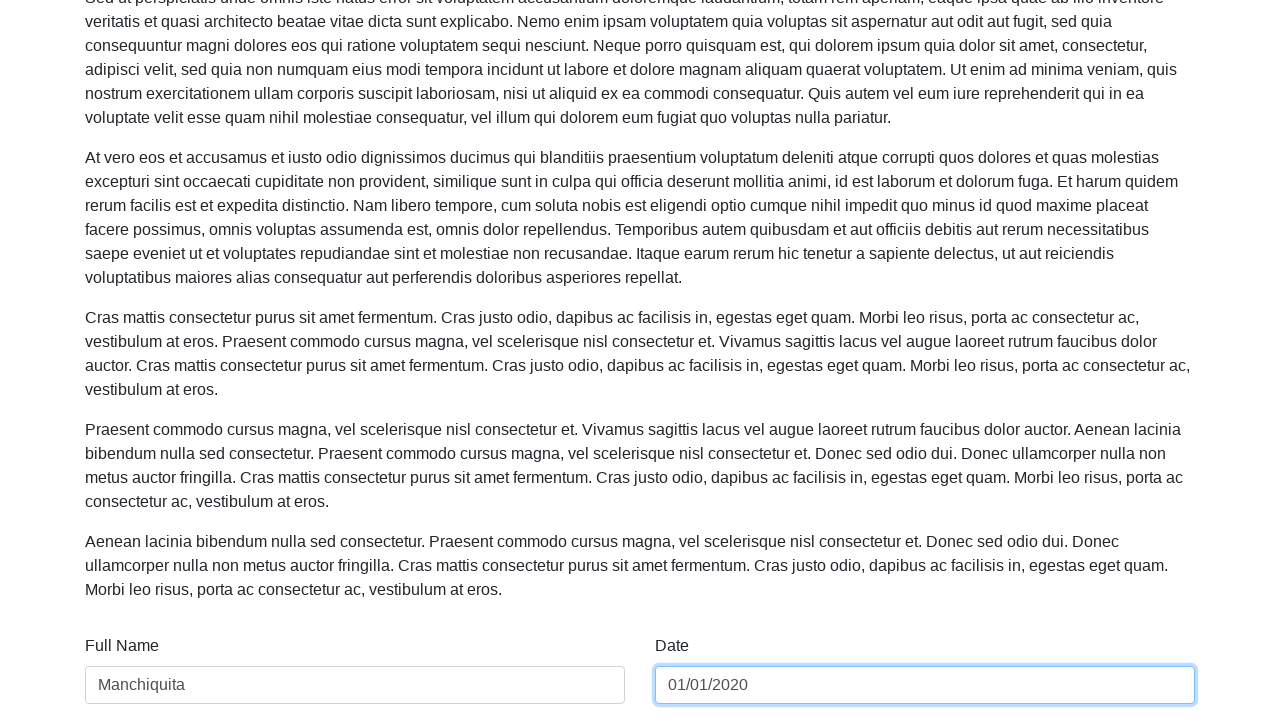